Tests interaction with a single iframe by switching to the frame, entering text in an input field, and switching back to the main content

Starting URL: https://demo.automationtesting.in/Frames.html

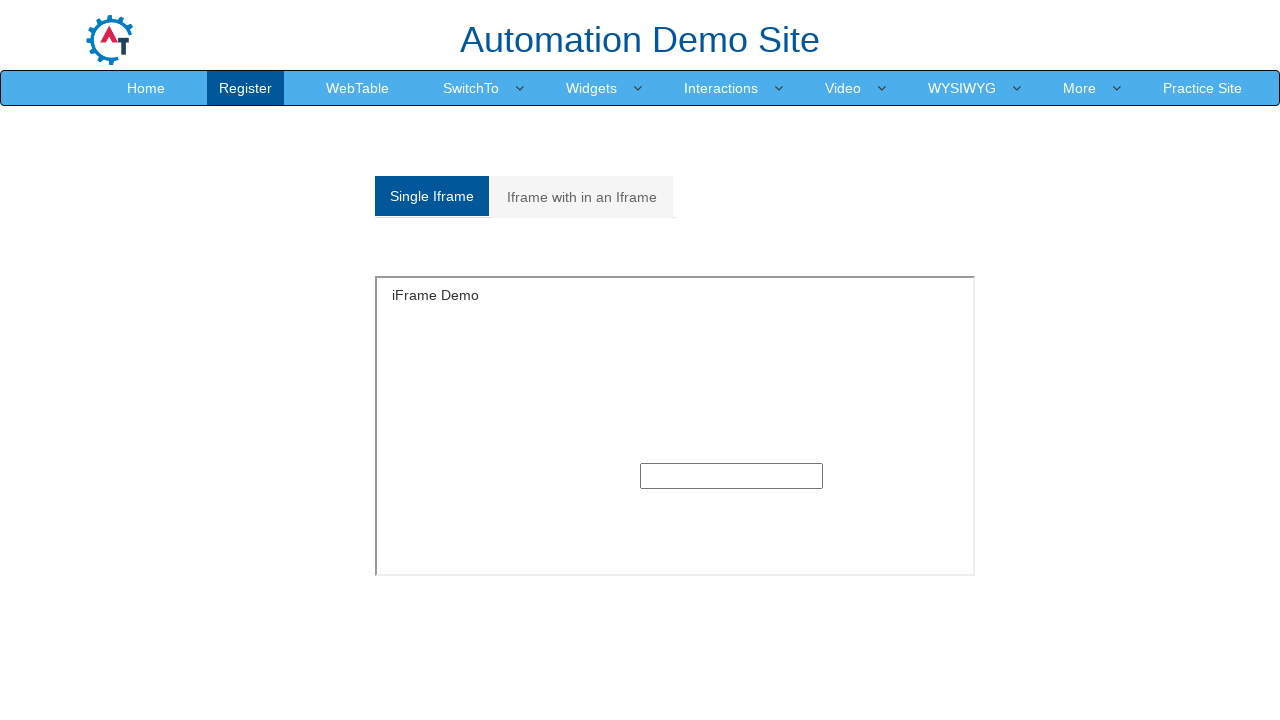

Clicked on 'Single Iframe' tab at (432, 196) on xpath=//a[contains(text(),'Single Iframe')]
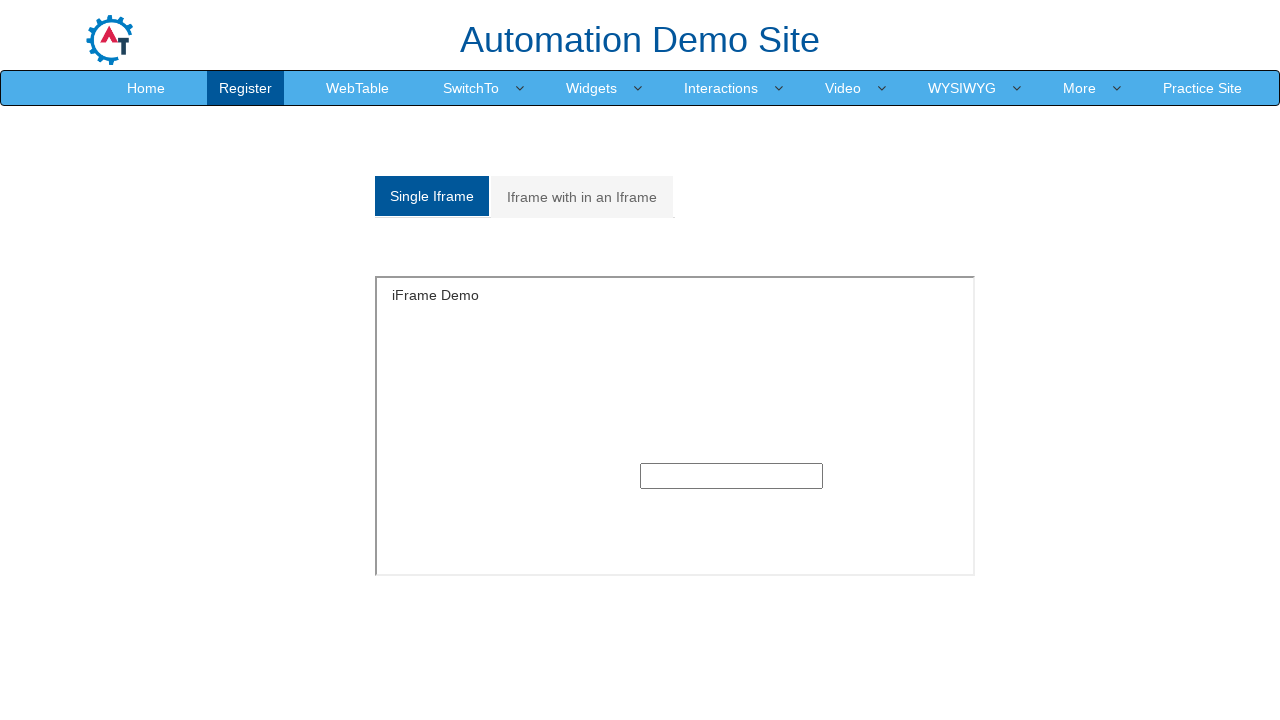

Located the single iframe with id 'singleframe'
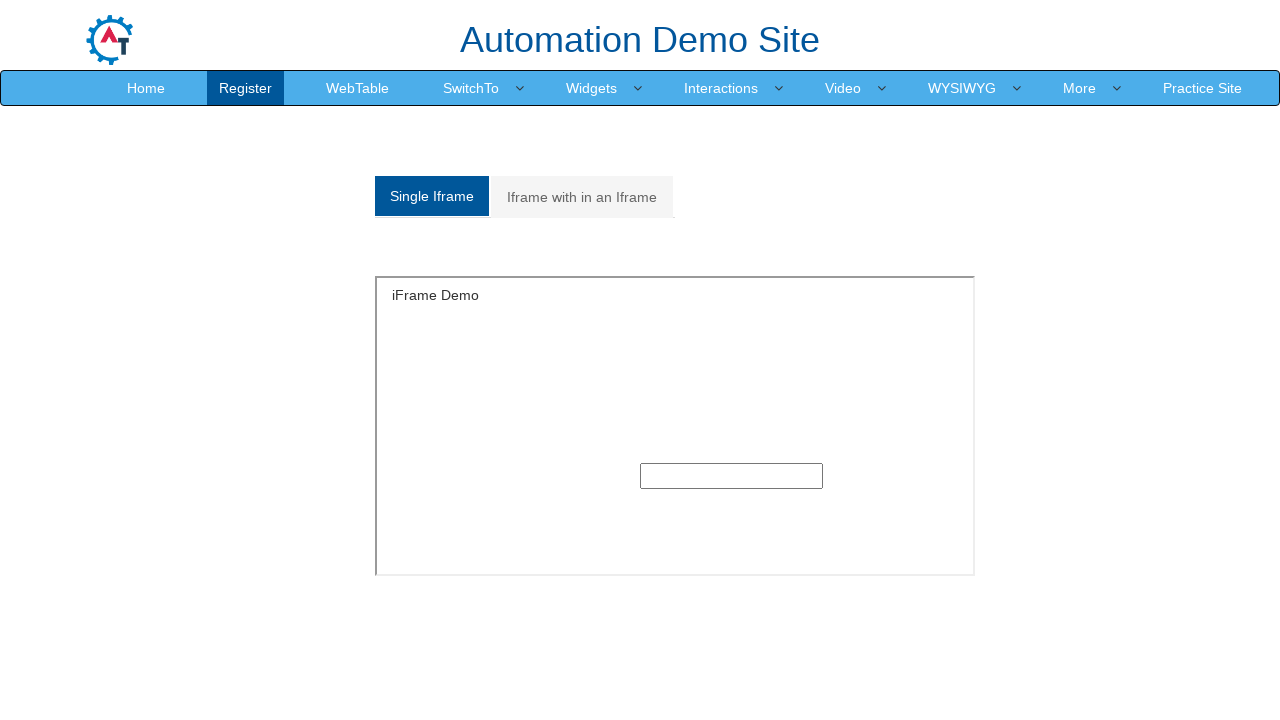

Filled text input field in iframe with 'Testing Single Frame' on #singleframe >> internal:control=enter-frame >> xpath=//input[@type='text']
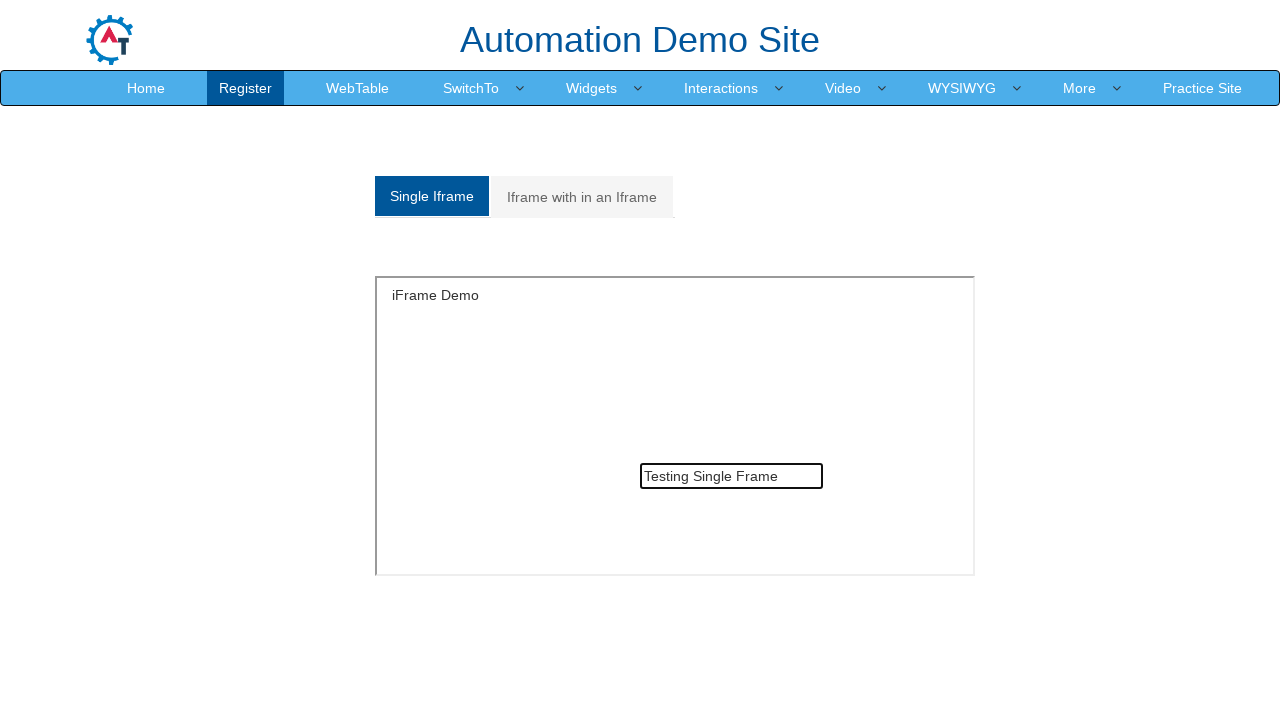

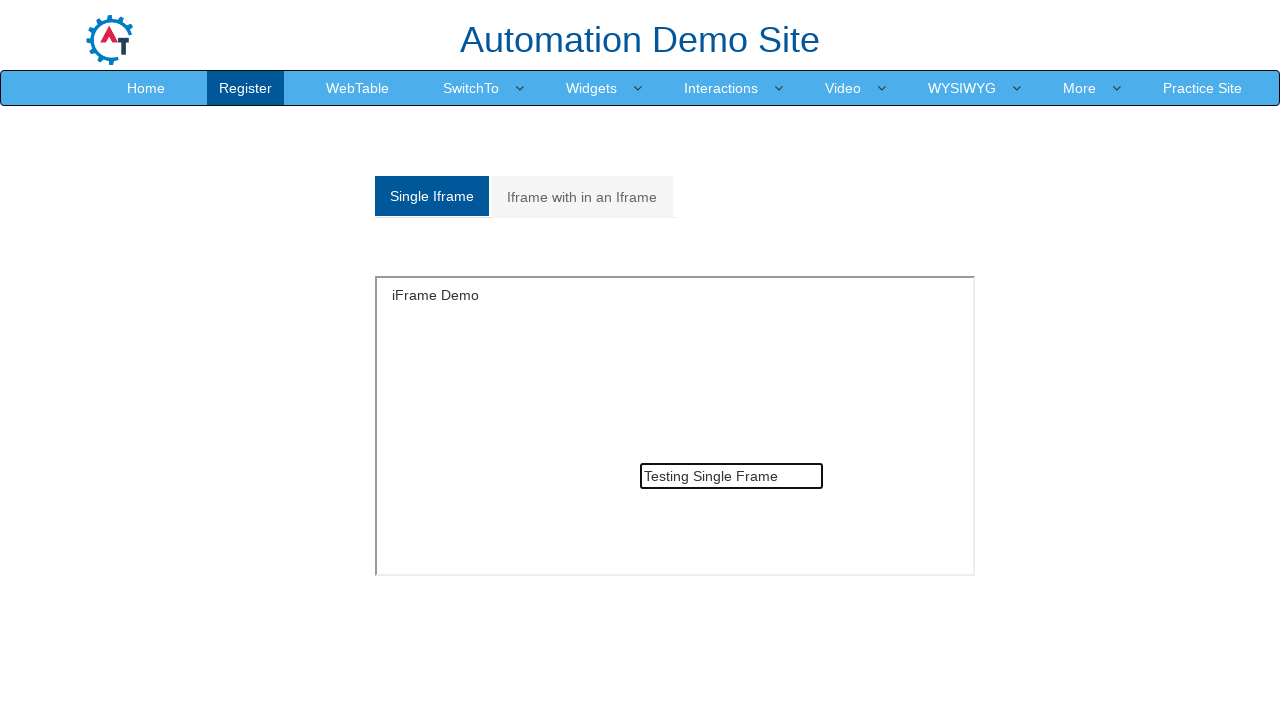